Tests a grocery e-commerce site by searching for products containing 'ca', verifying product counts, adding items to cart, and checking the brand logo text

Starting URL: https://rahulshettyacademy.com/seleniumPractise/#/

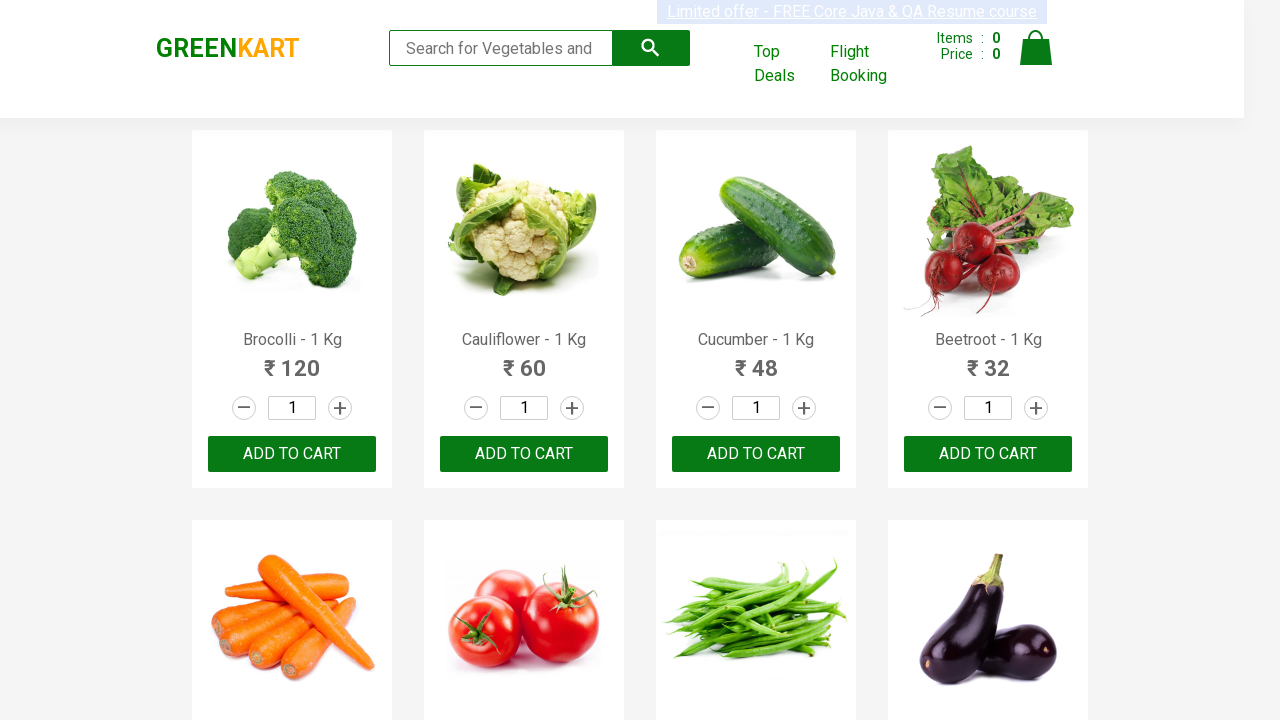

Typed 'ca' in the search box to filter products on .search-keyword
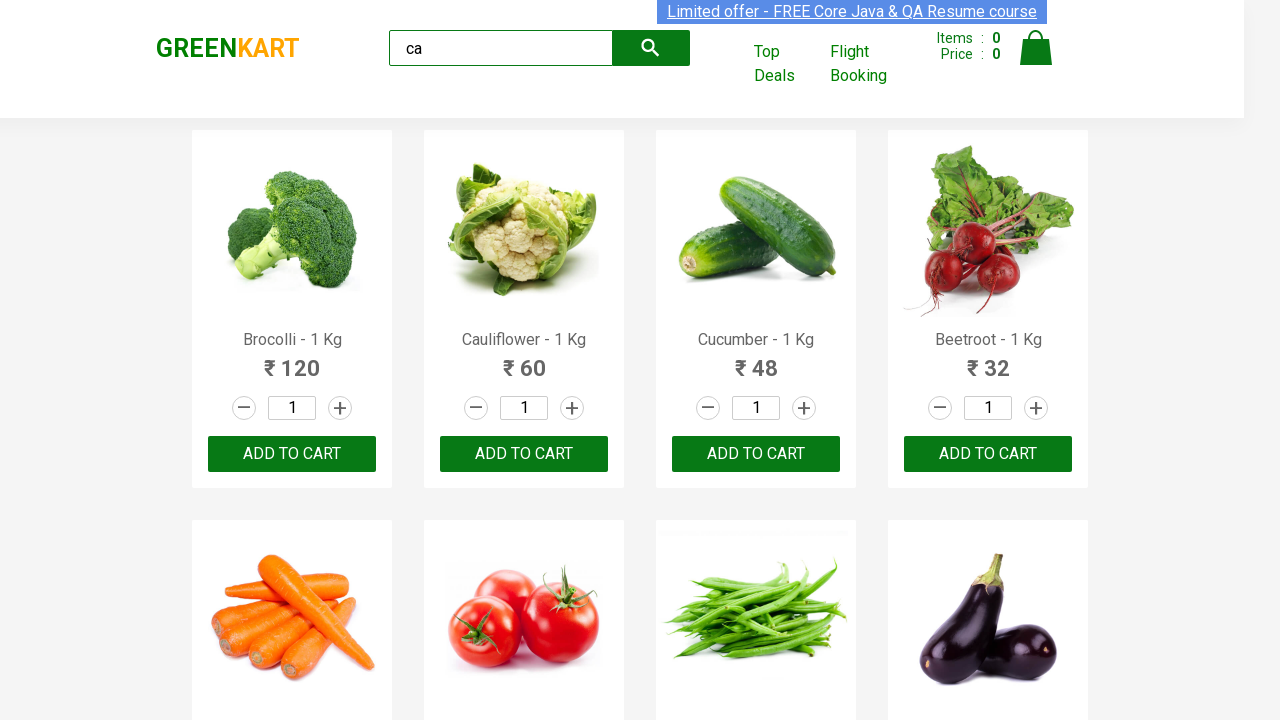

Waited 2 seconds for products to load
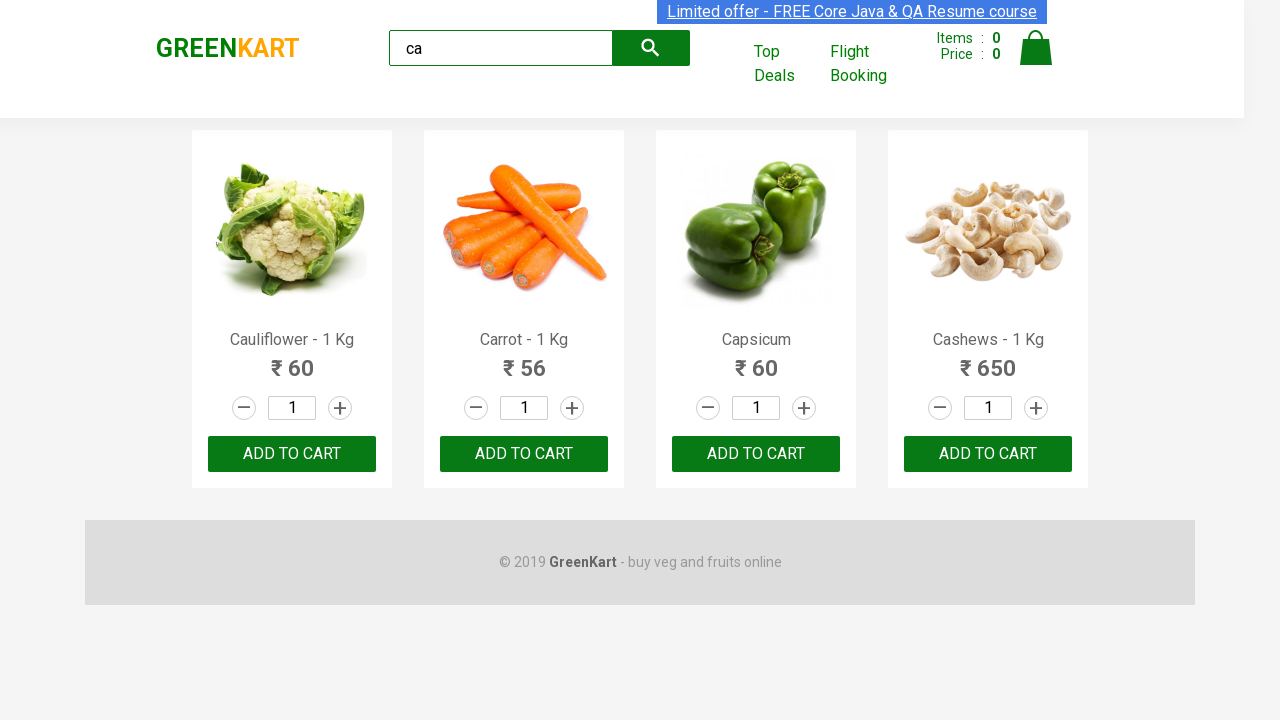

Product elements loaded and visible
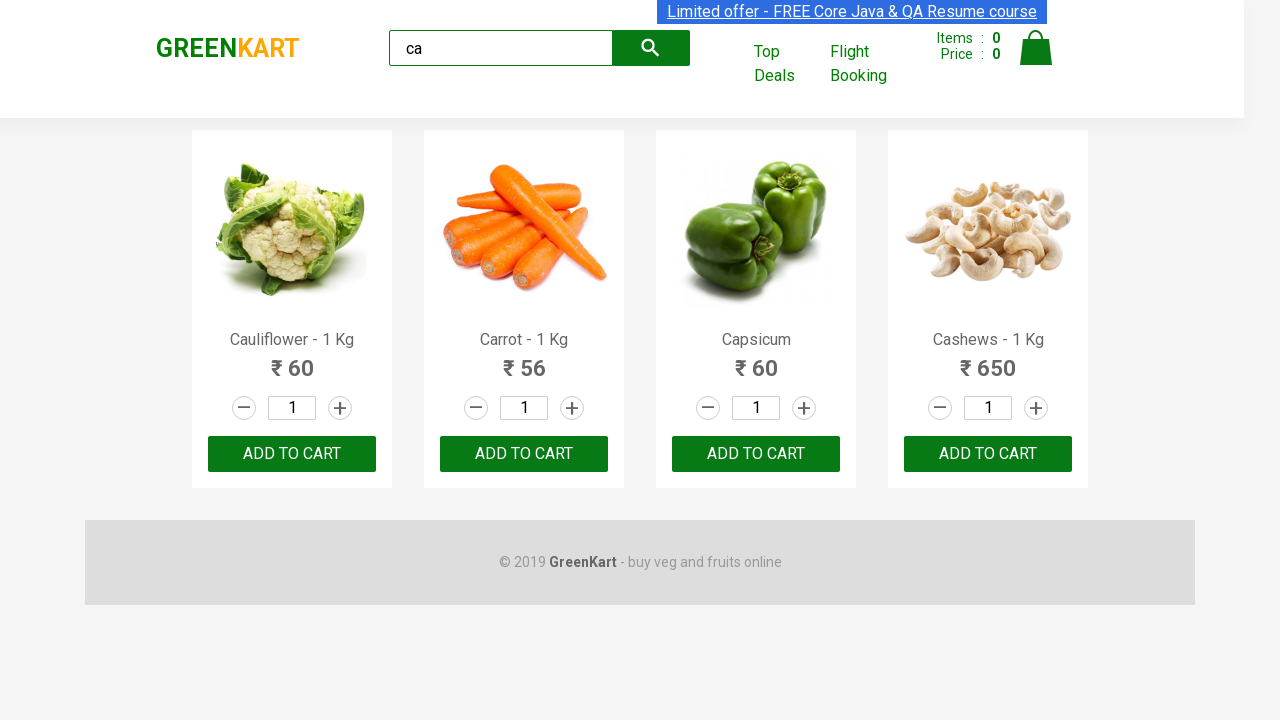

Clicked 'Add to Cart' button on the 3rd product at (756, 454) on :nth-child(3) > .product-action > button
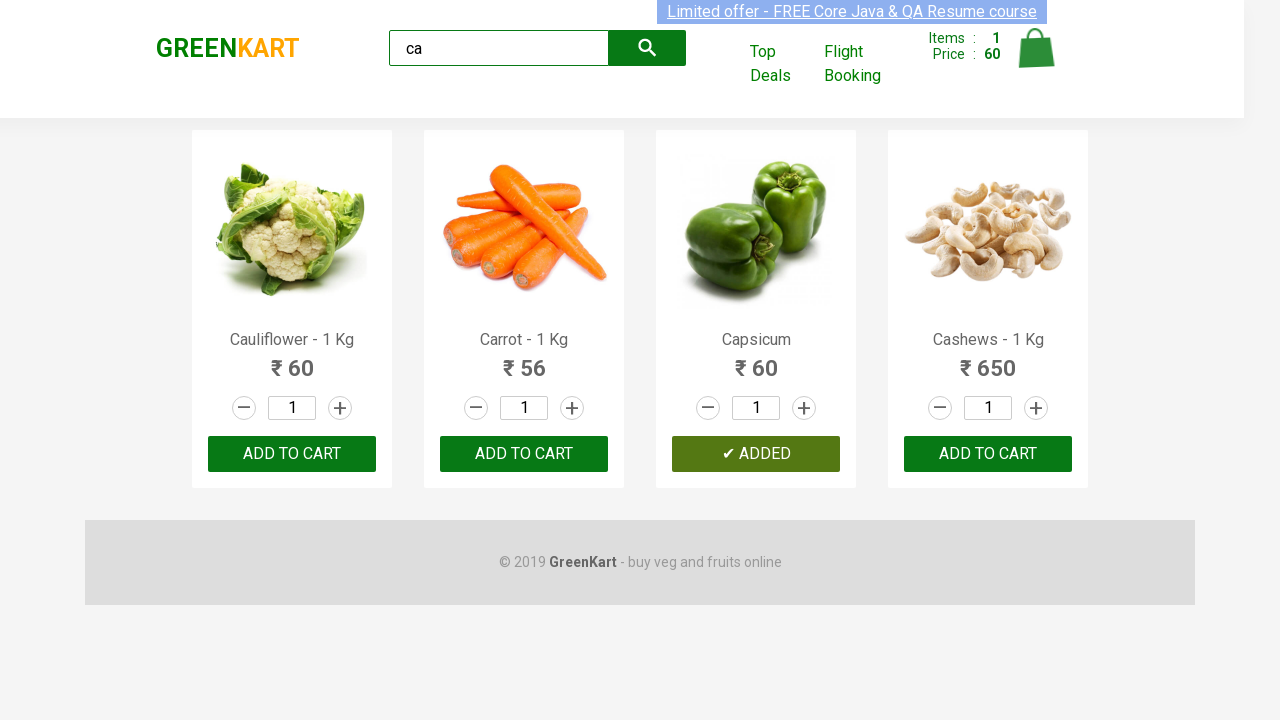

Clicked 'Add to Cart' button on another product using nth(2) at (756, 454) on .products .product >> nth=2 >> button:has-text('ADD TO CART')
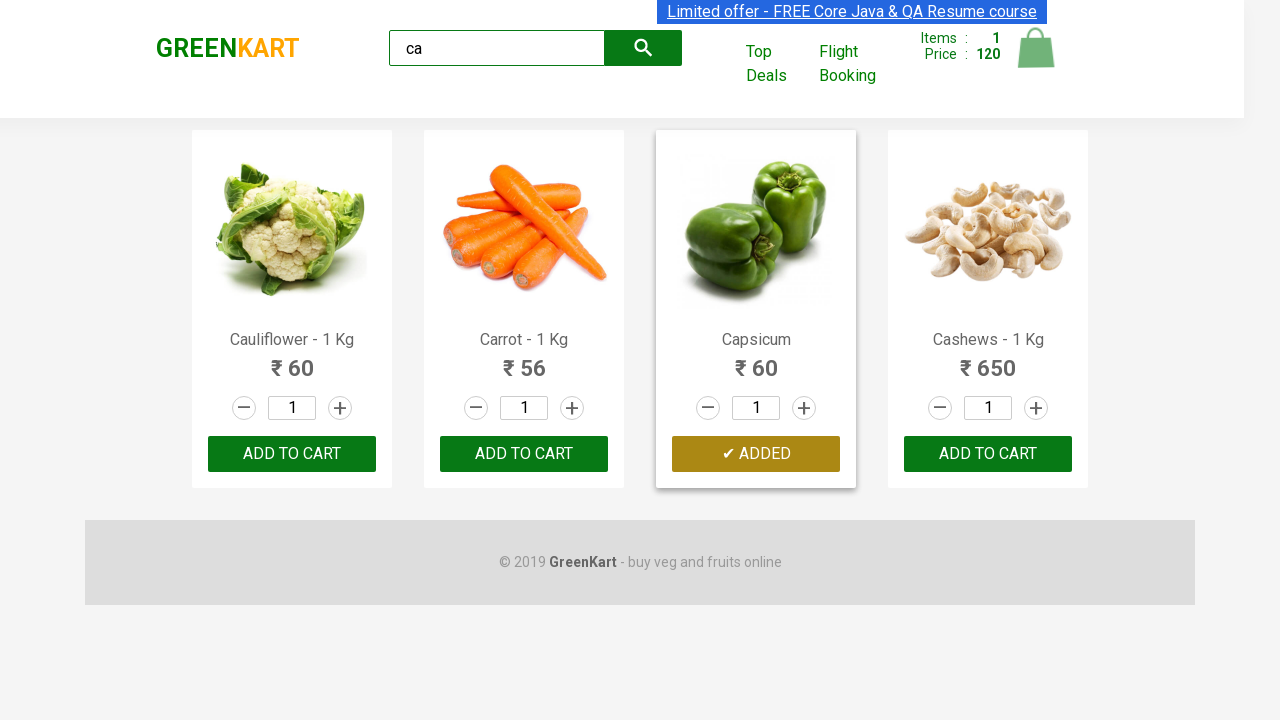

Retrieved product list with 4 products containing 'ca'
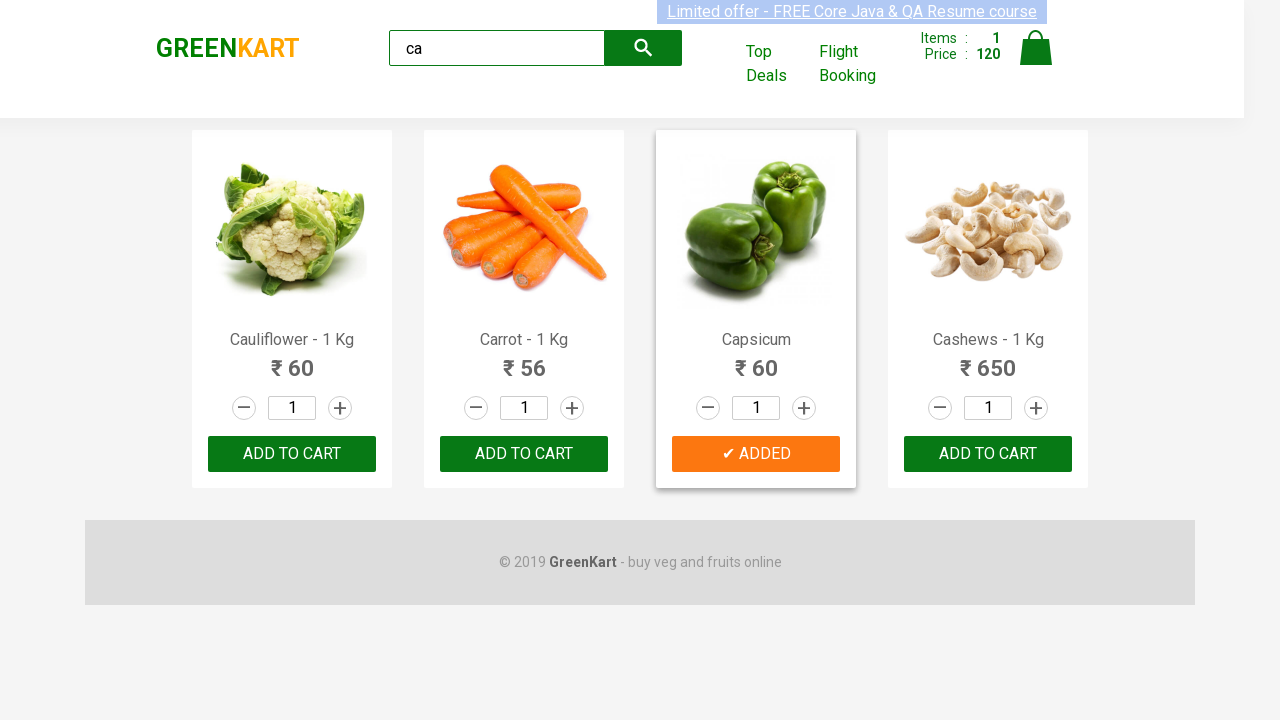

Found and clicked 'Add to Cart' for Cashews product at index 3 at (988, 454) on .products .product >> nth=3 >> button
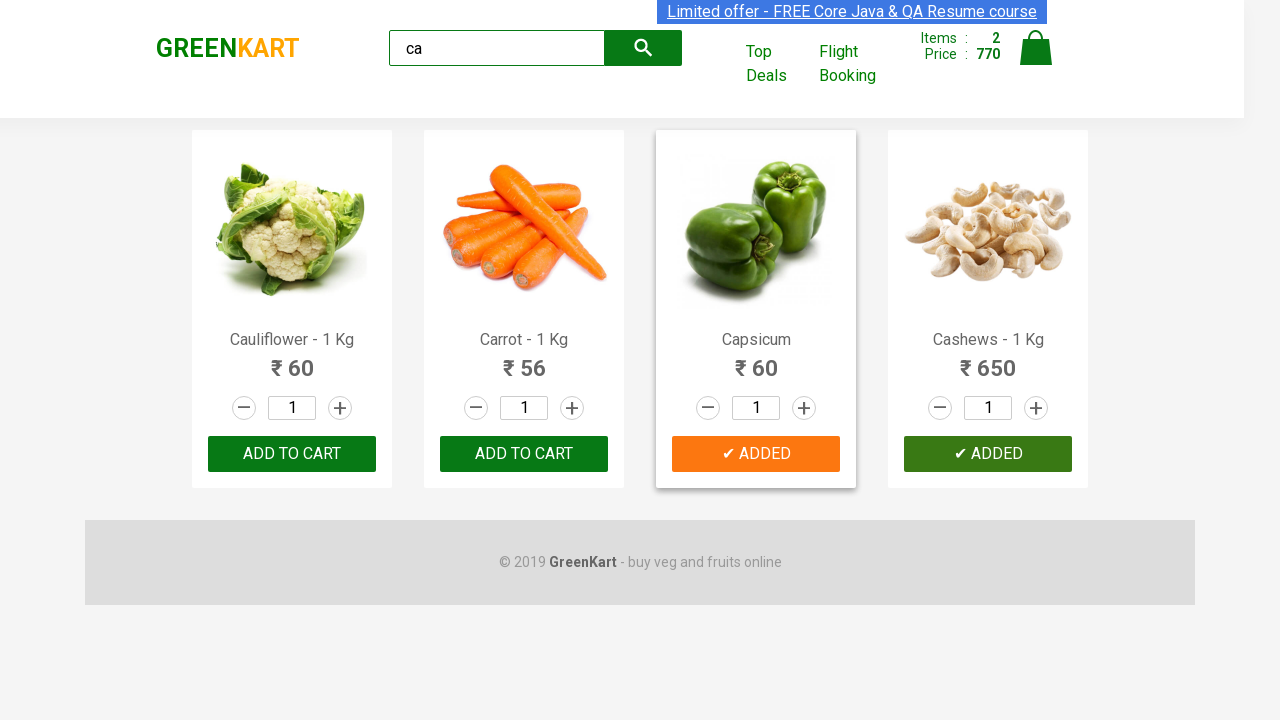

Brand logo element loaded and visible
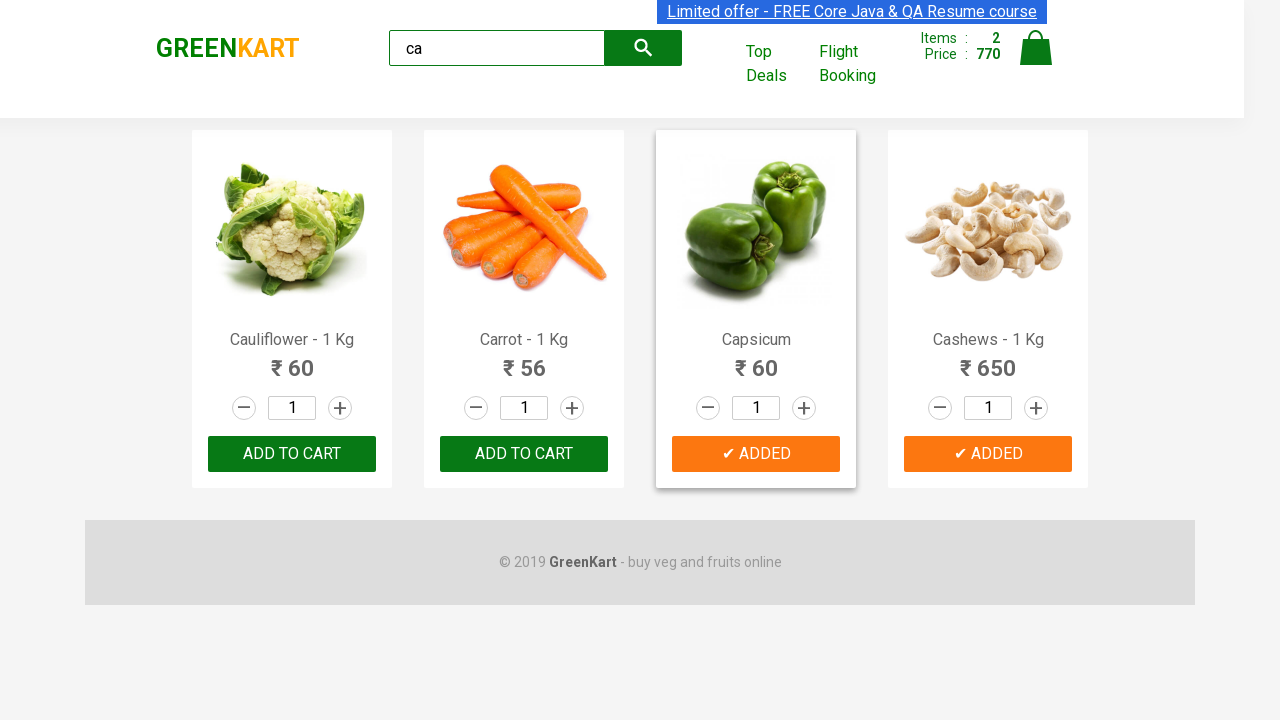

Verified brand logo text matches 'GREENKART'
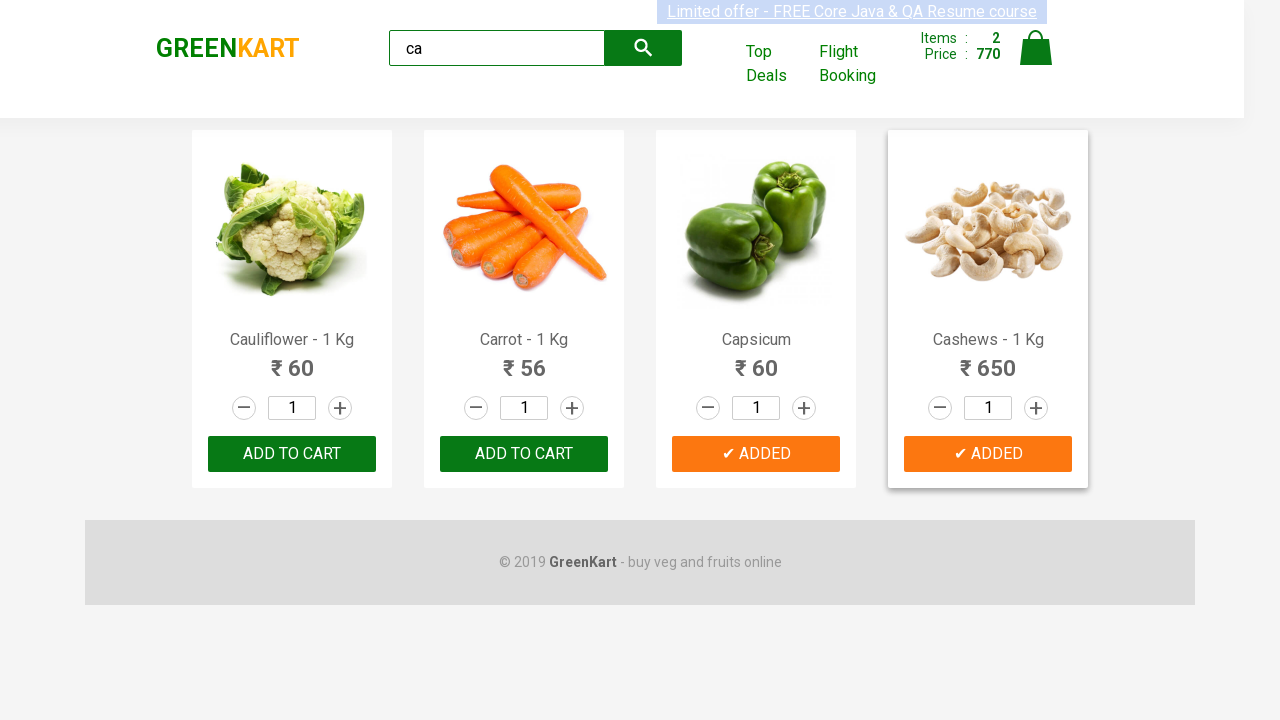

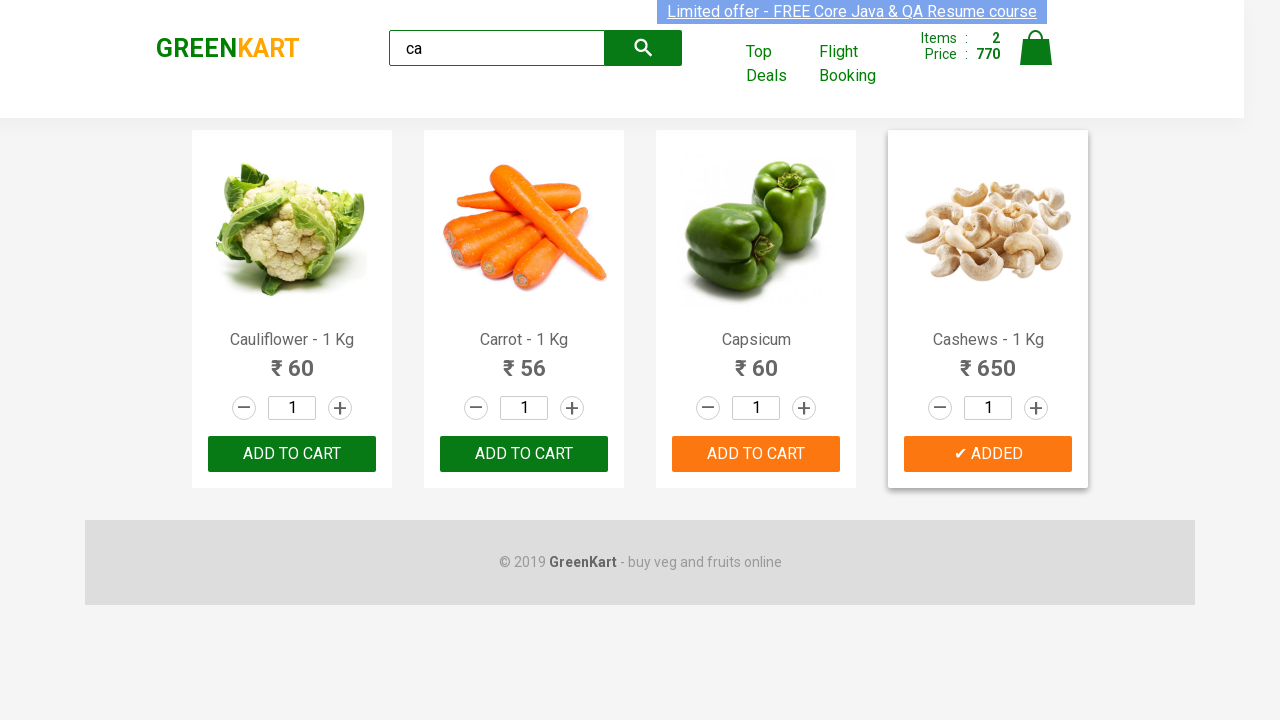